Tests that clicking the "Make Appointment" button on the Katalon demo site redirects to the login page

Starting URL: https://katalon-demo-cura.herokuapp.com/

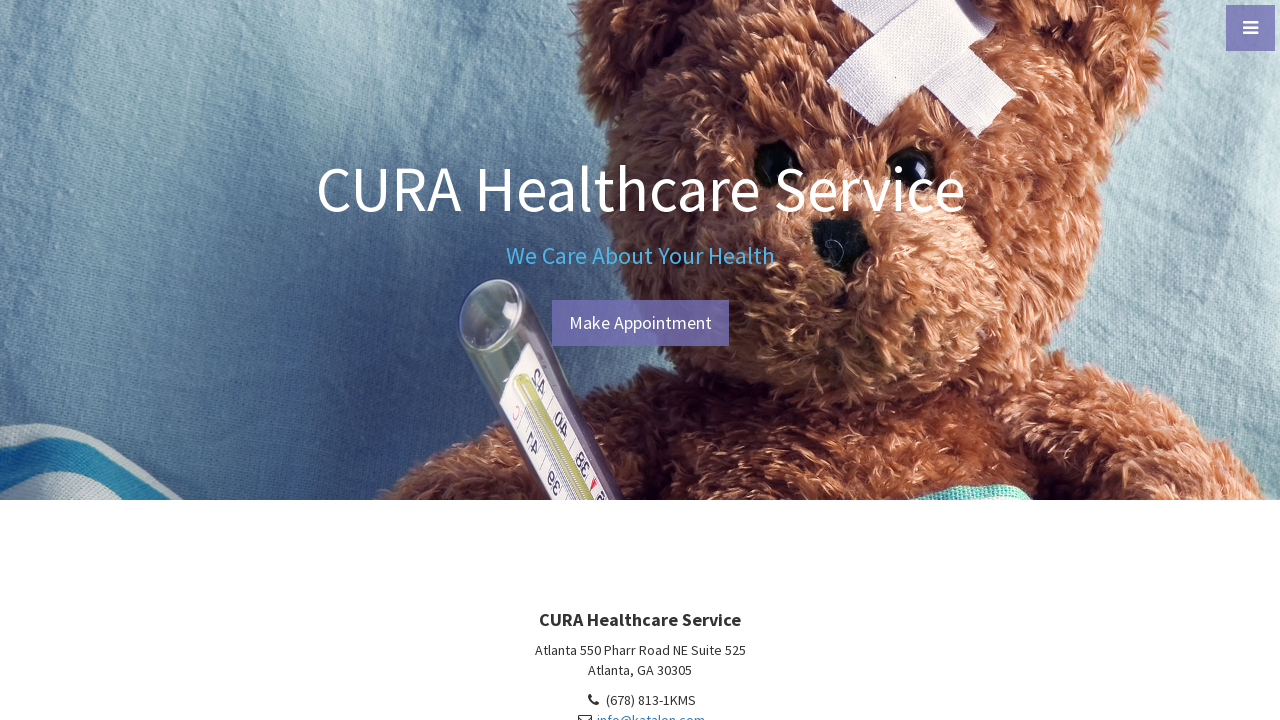

Clicked the 'Make Appointment' button at (640, 323) on #btn-make-appointment
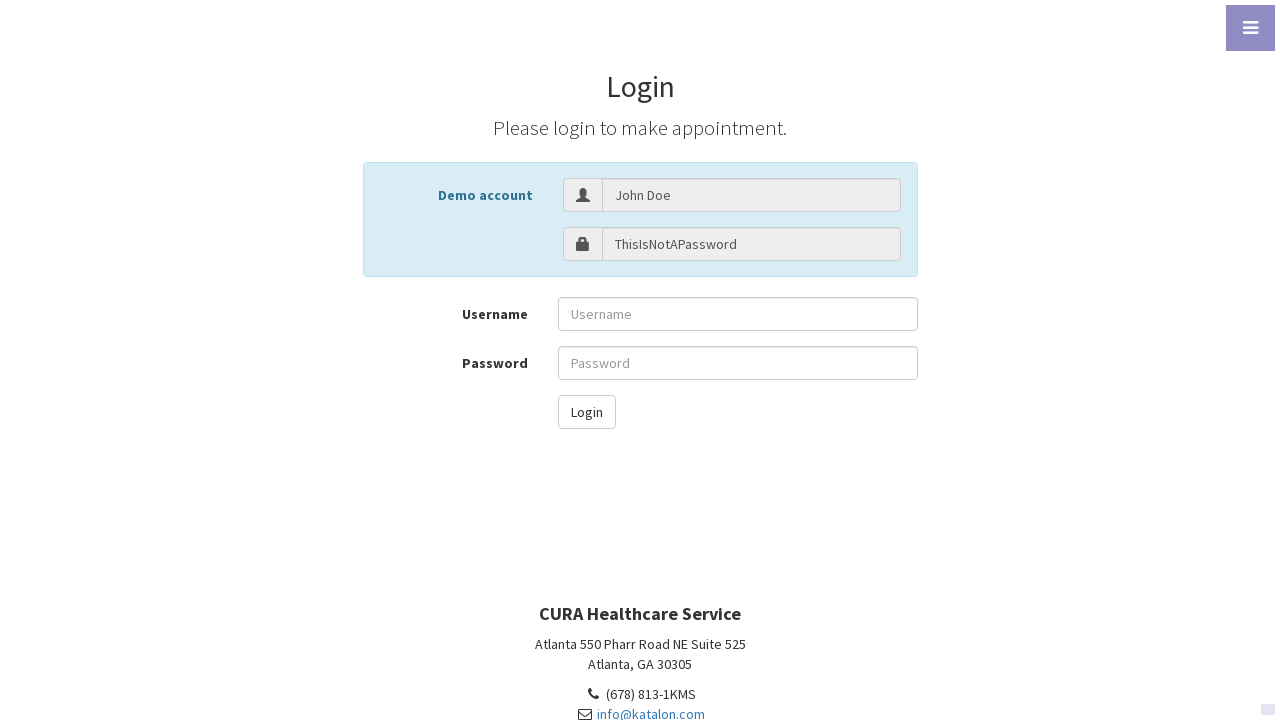

Verified redirect to login page - URL assertion passed
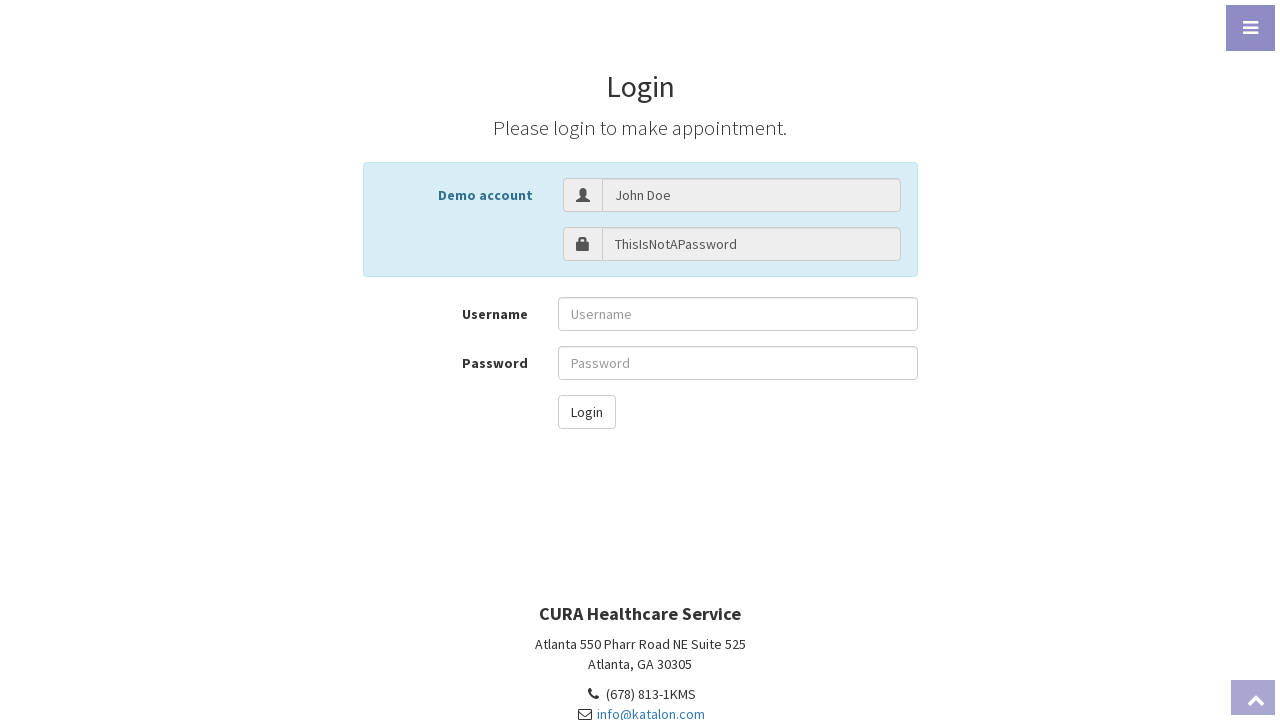

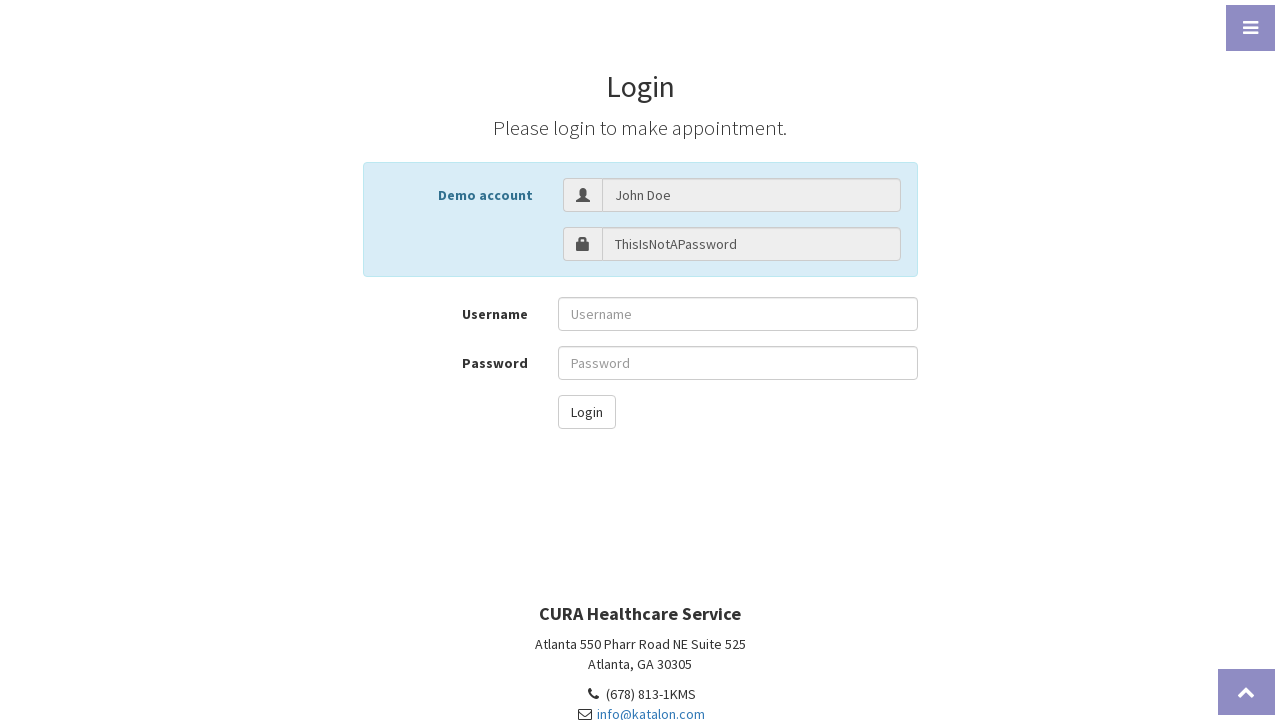